Tests browser window handling by clicking a button that opens a new window (Selenium dev site), then switches to the new window and verifies both window titles.

Starting URL: http://demo.automationtesting.in/Windows.html

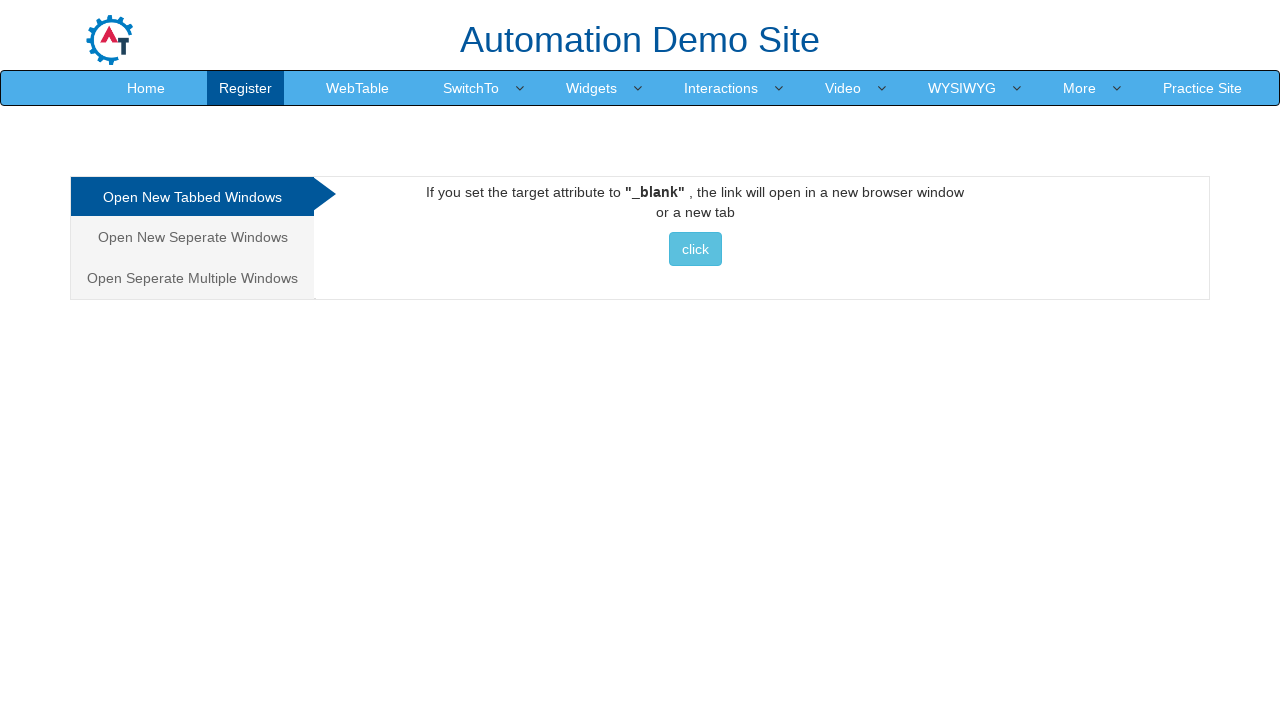

Retrieved title of initial window
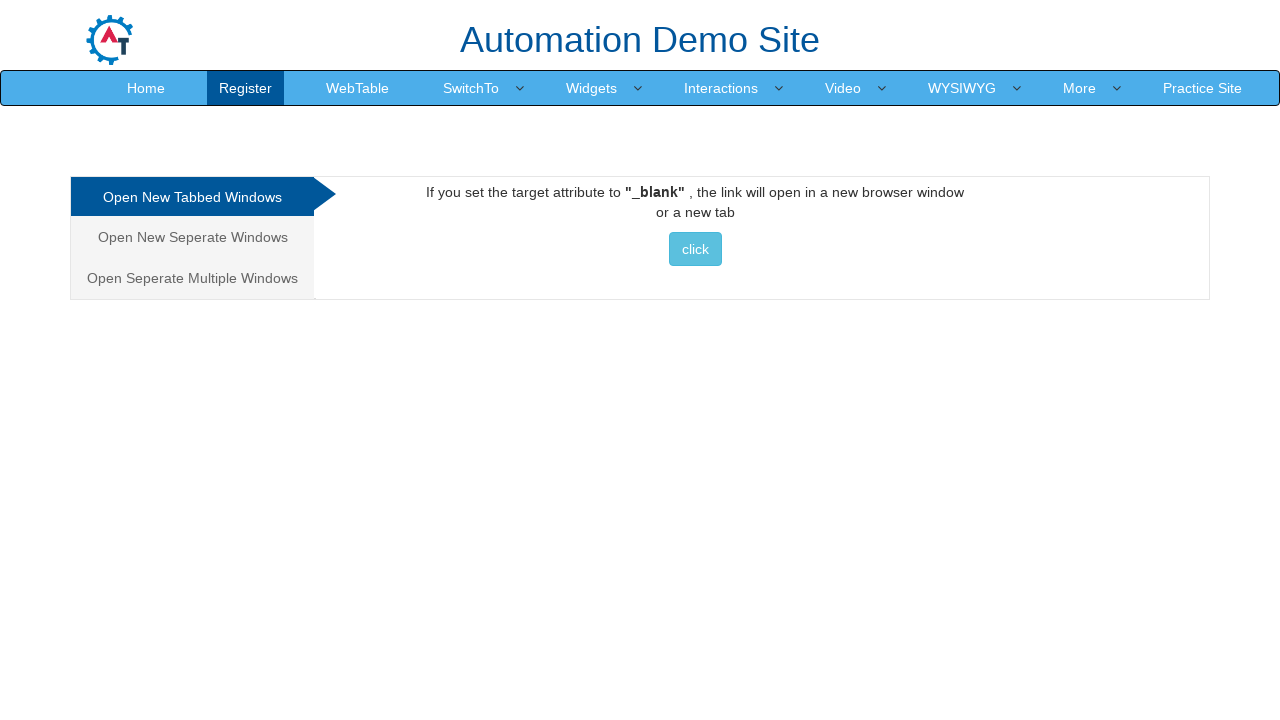

Clicked button to open new window (Selenium dev site) at (695, 249) on xpath=//a[@href='http://www.selenium.dev']//button[contains(@class,'btn-info')]
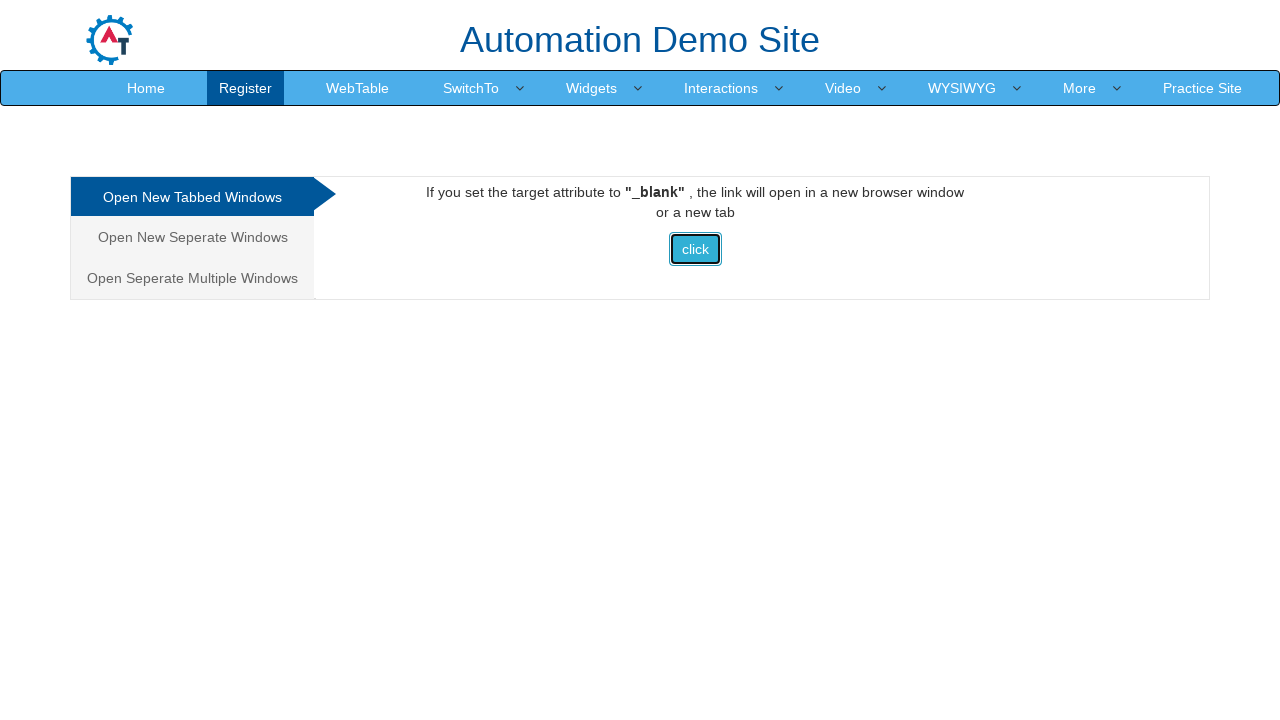

Switched to new window
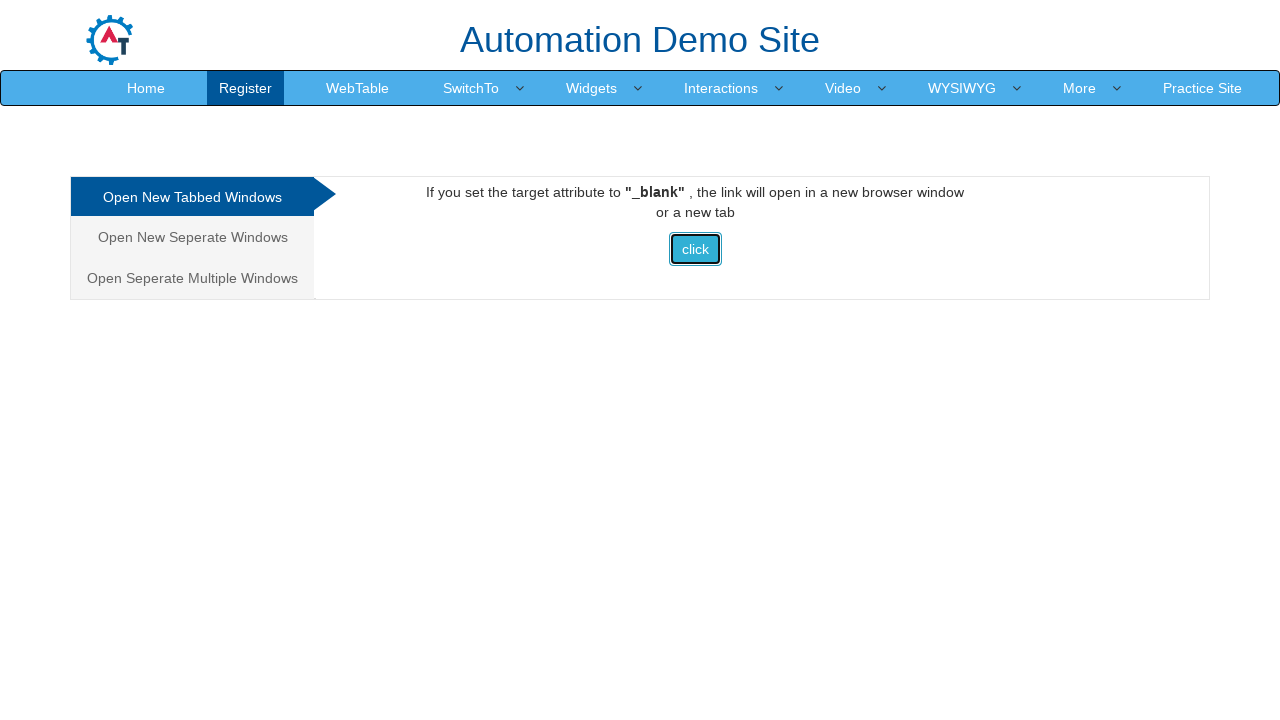

New window loaded completely
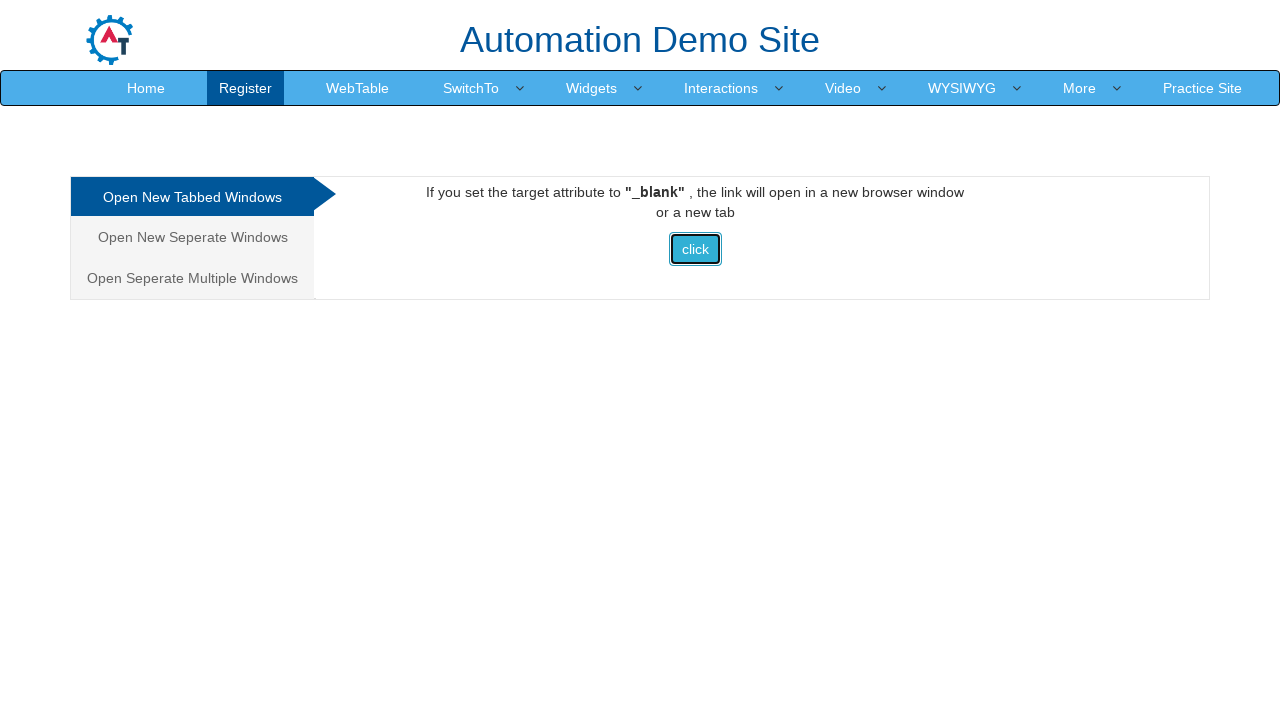

Retrieved title of new window
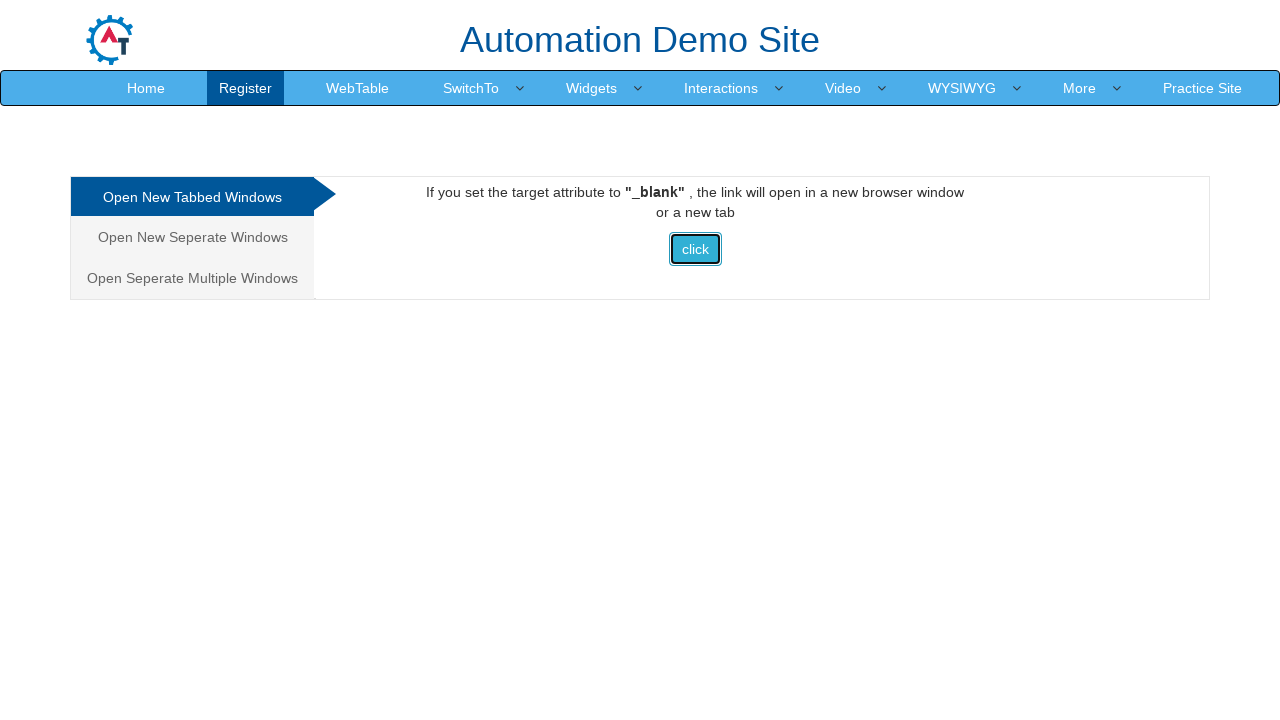

Printed initial window title: Frames & windows
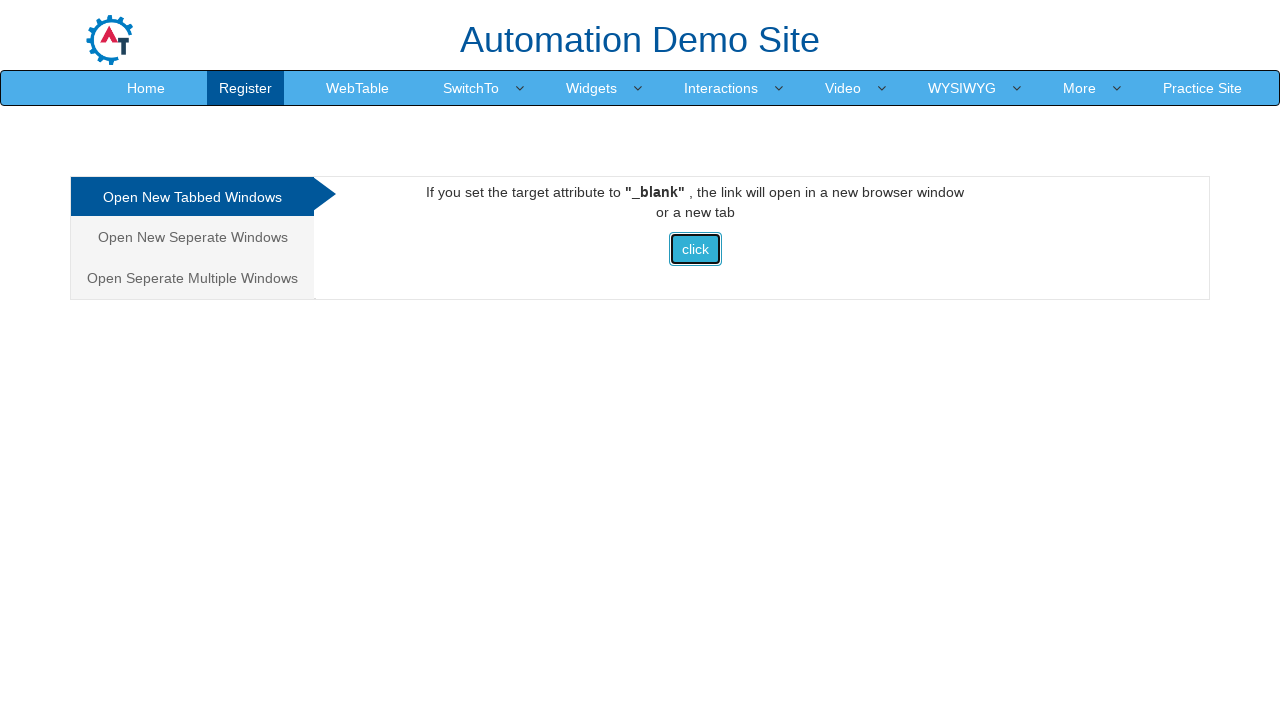

Printed new window title: Selenium
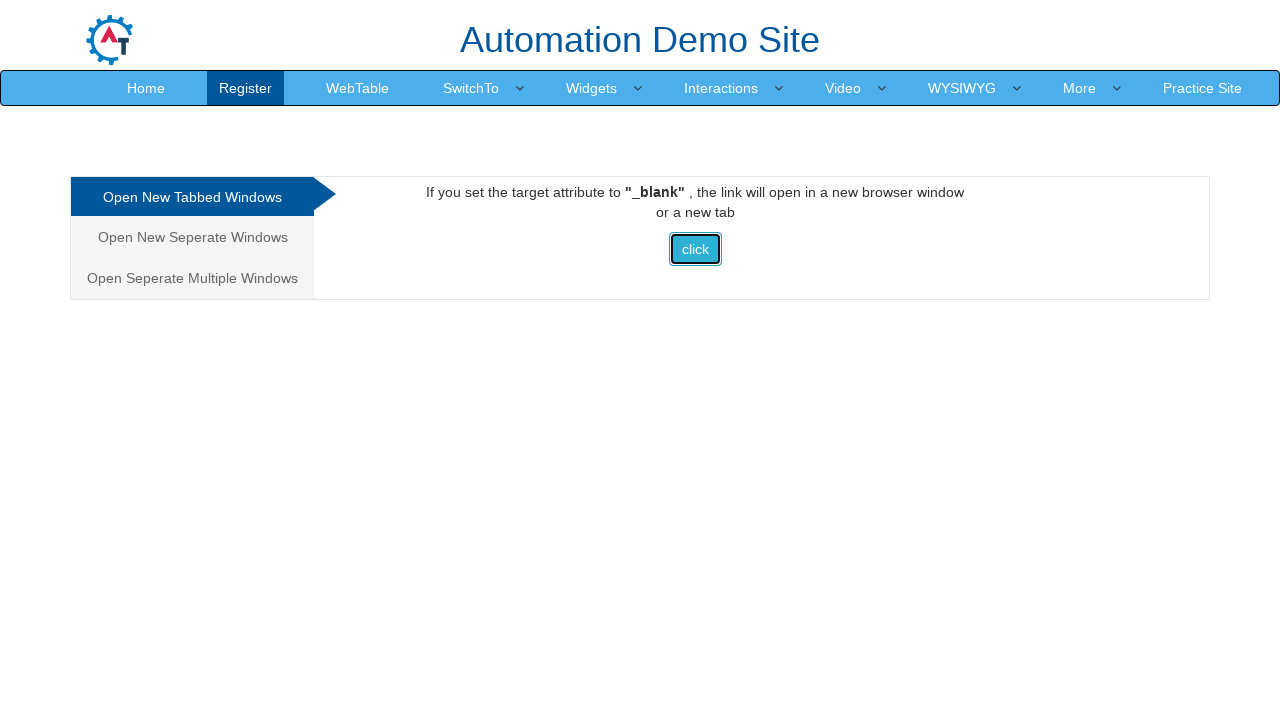

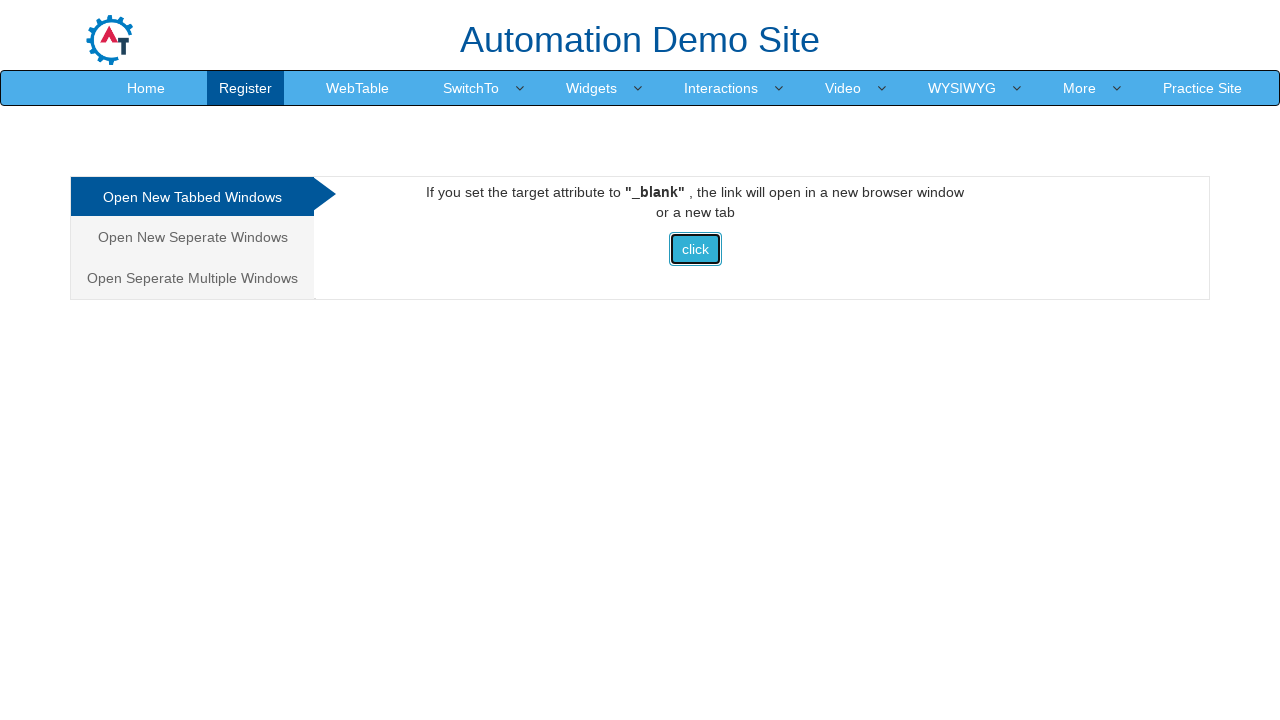